Tests navigation by clicking on footer links in the first column and opening them in new tabs, then verifying each tab opens successfully by checking page titles.

Starting URL: https://www.rahulshettyacademy.com/AutomationPractice/

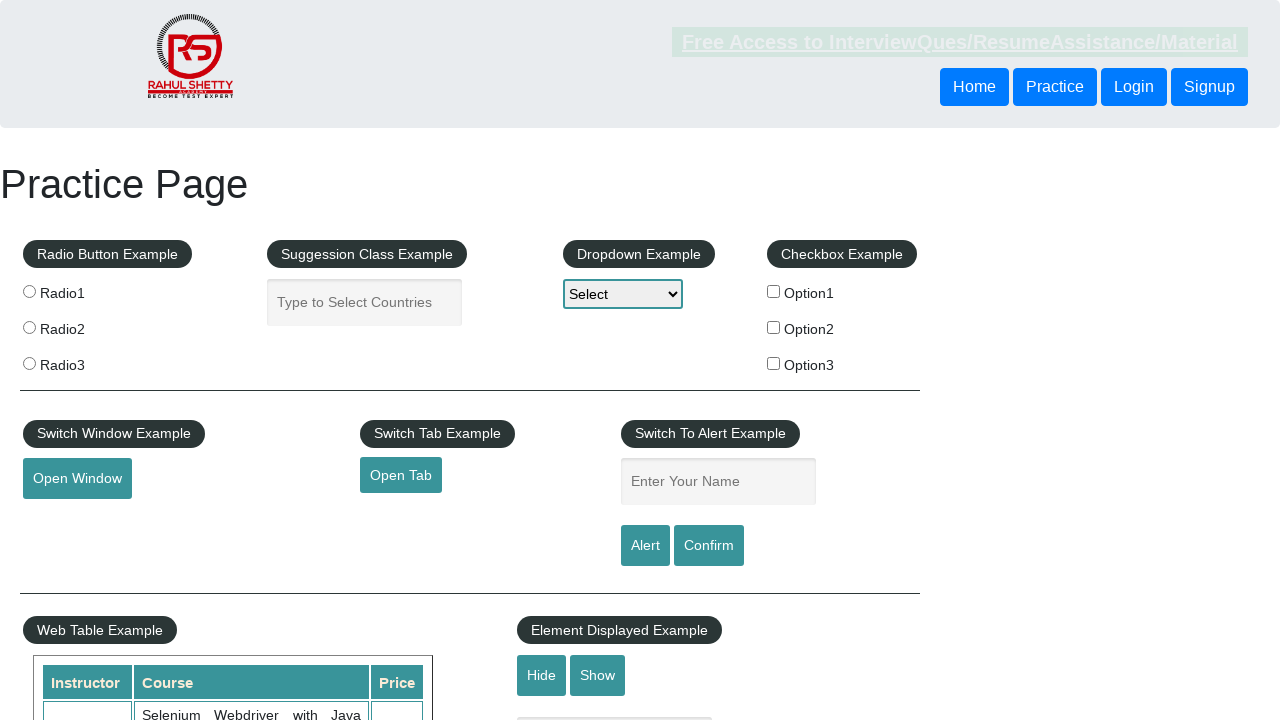

Footer section #gf-BIG loaded
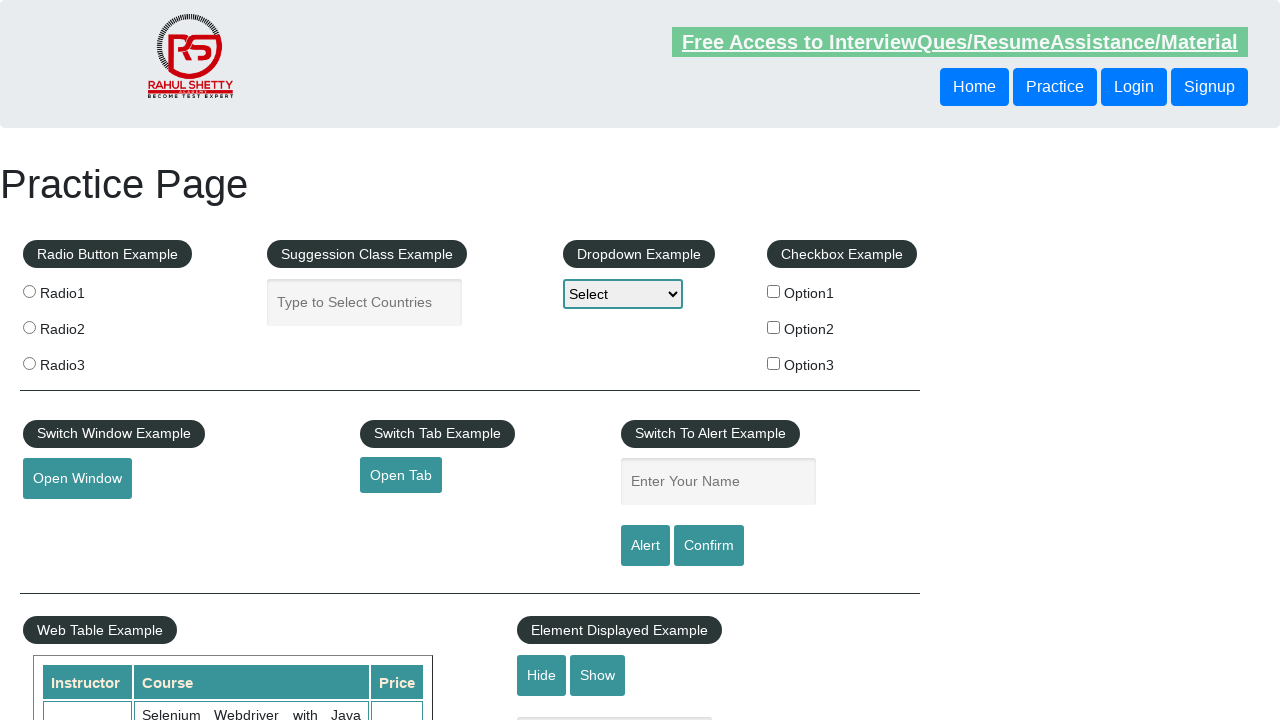

Located first column of footer section
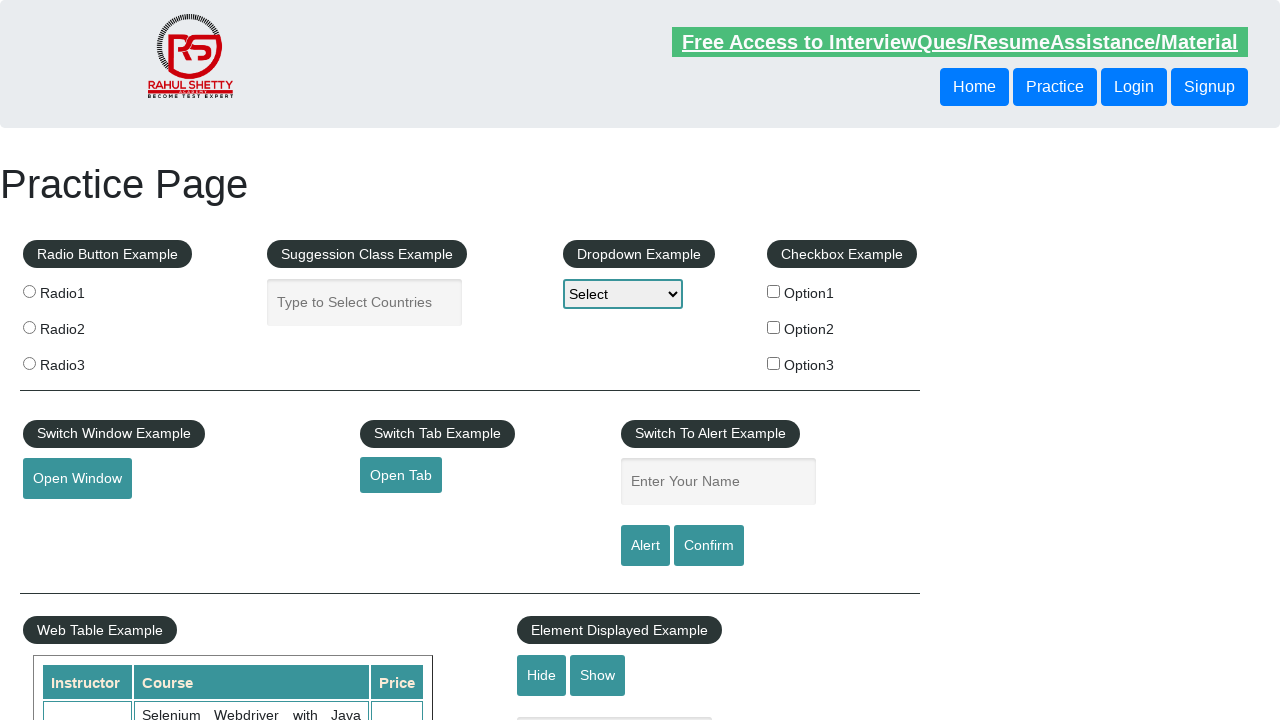

Retrieved 5 links from first footer column
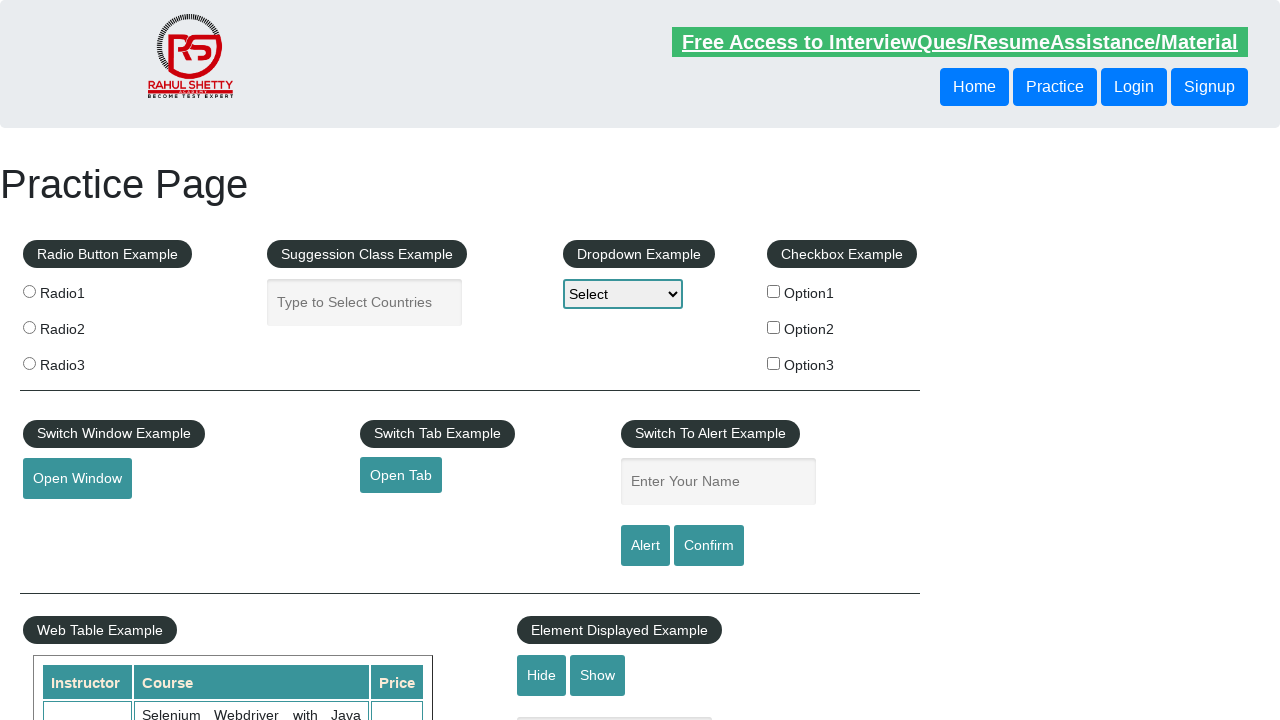

Opened footer link 1 in new tab with Ctrl+Click at (68, 520) on xpath=//div[@id='gf-BIG']//table/tbody/tr/td[1]/ul >> a >> nth=1
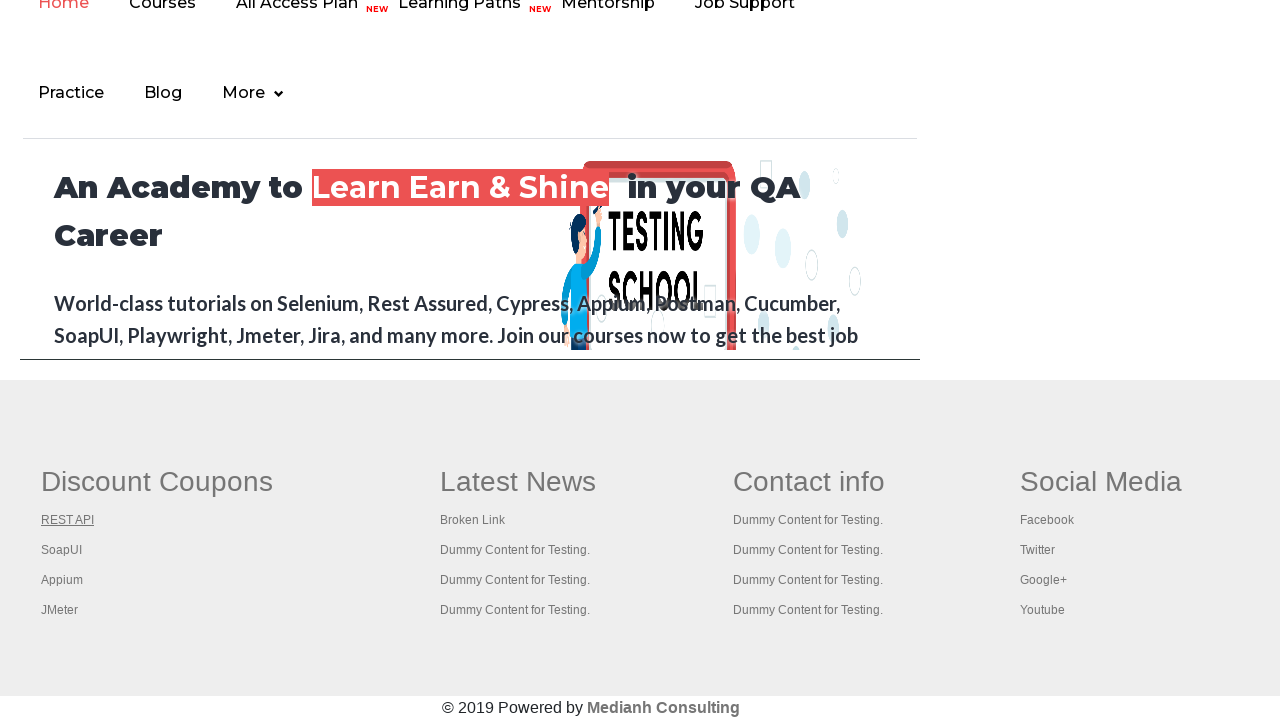

Opened footer link 2 in new tab with Ctrl+Click at (62, 550) on xpath=//div[@id='gf-BIG']//table/tbody/tr/td[1]/ul >> a >> nth=2
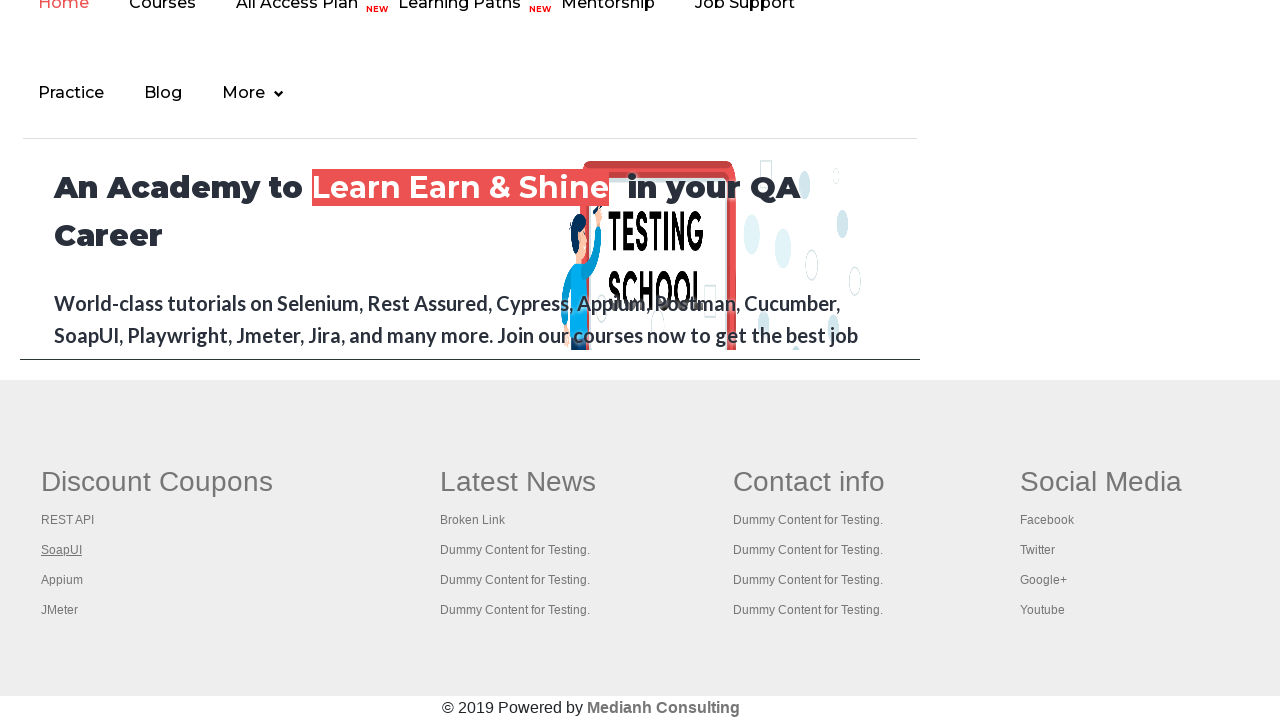

Opened footer link 3 in new tab with Ctrl+Click at (62, 580) on xpath=//div[@id='gf-BIG']//table/tbody/tr/td[1]/ul >> a >> nth=3
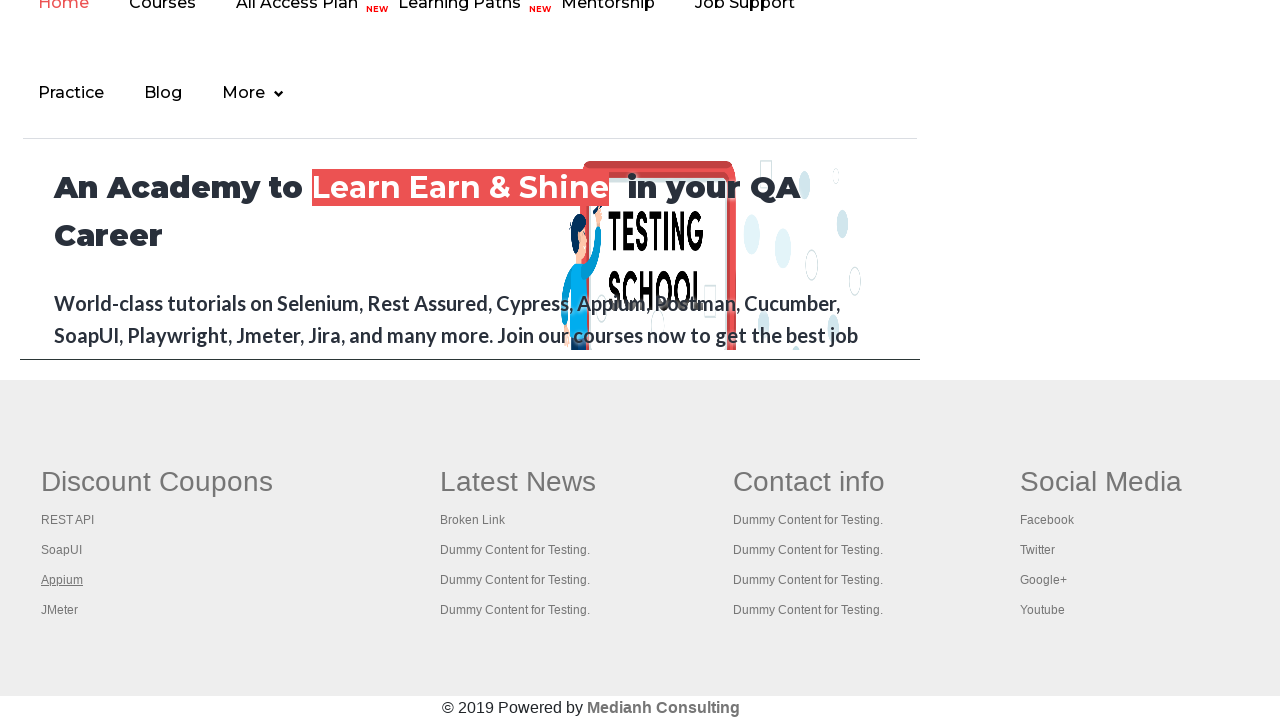

Opened footer link 4 in new tab with Ctrl+Click at (60, 610) on xpath=//div[@id='gf-BIG']//table/tbody/tr/td[1]/ul >> a >> nth=4
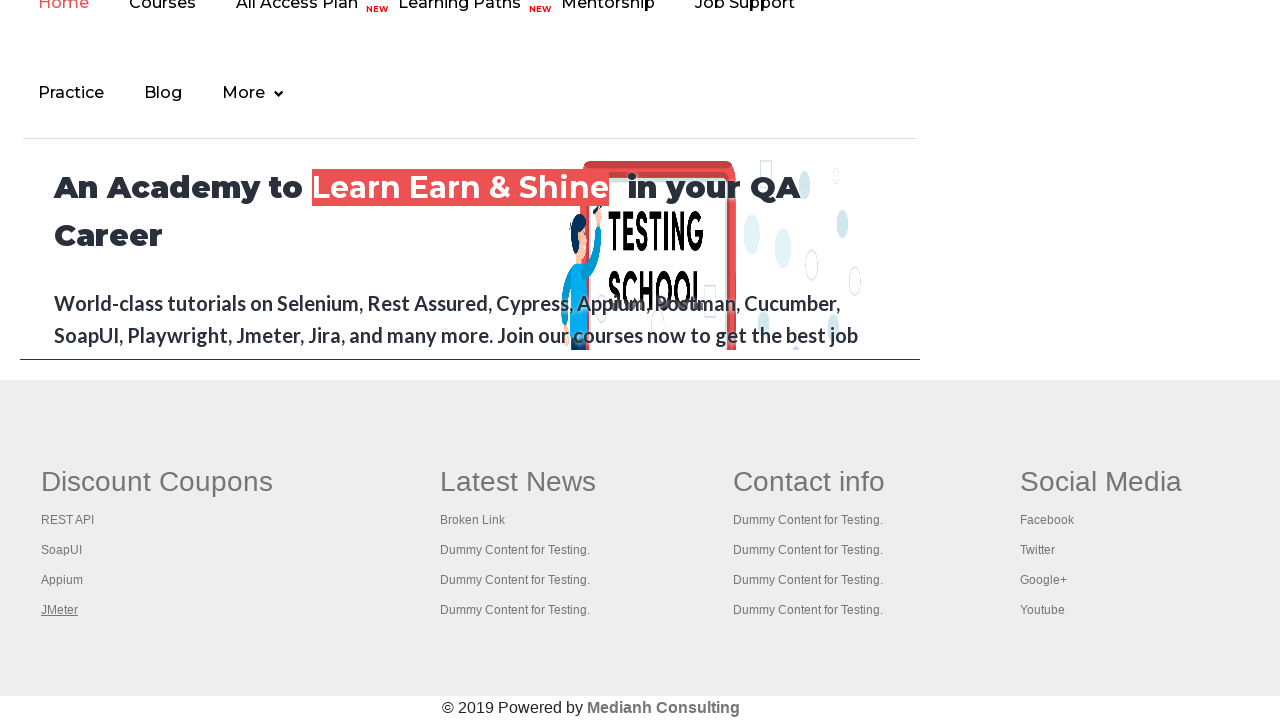

Waited 1000ms for all tabs to open
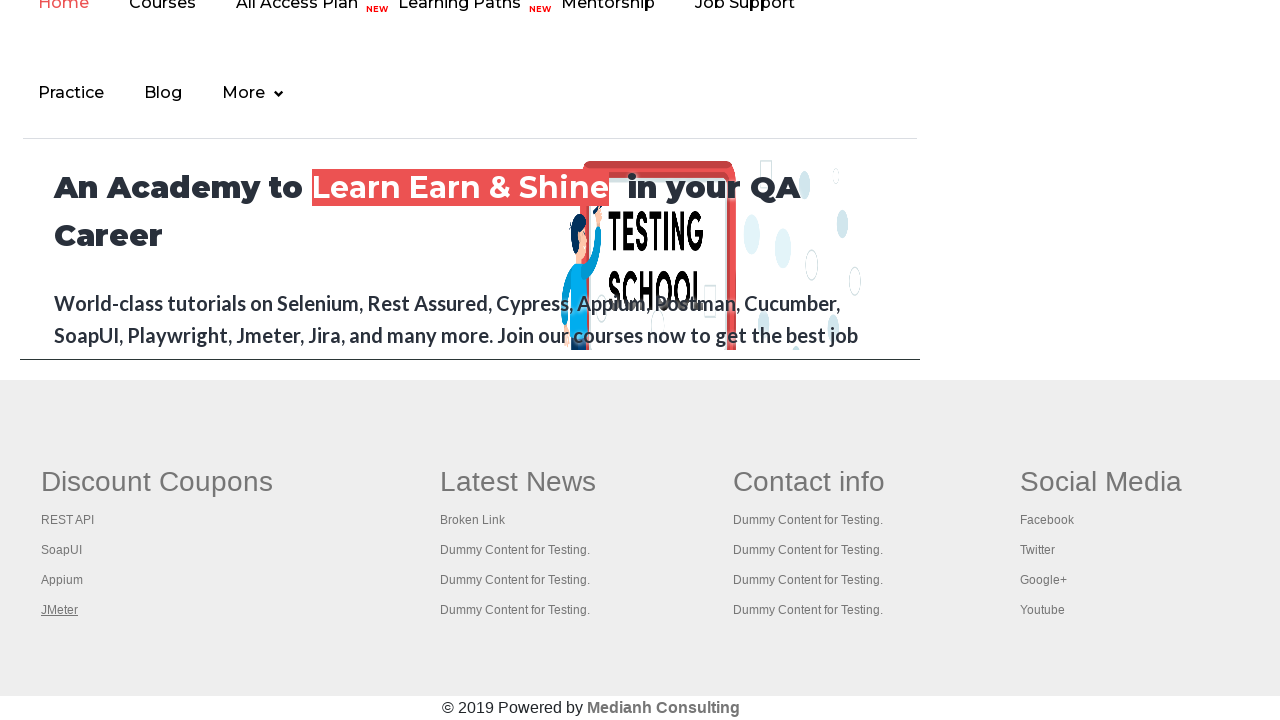

Retrieved all 5 open pages/tabs from context
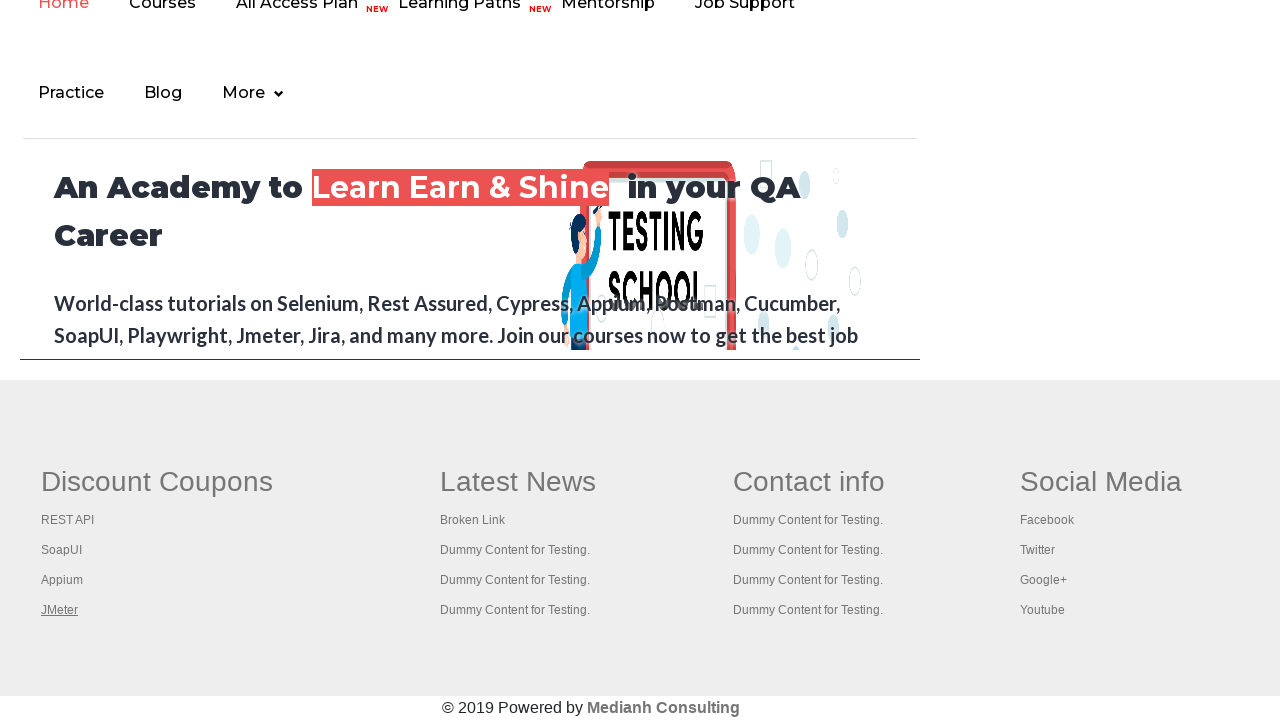

Brought child tab to front
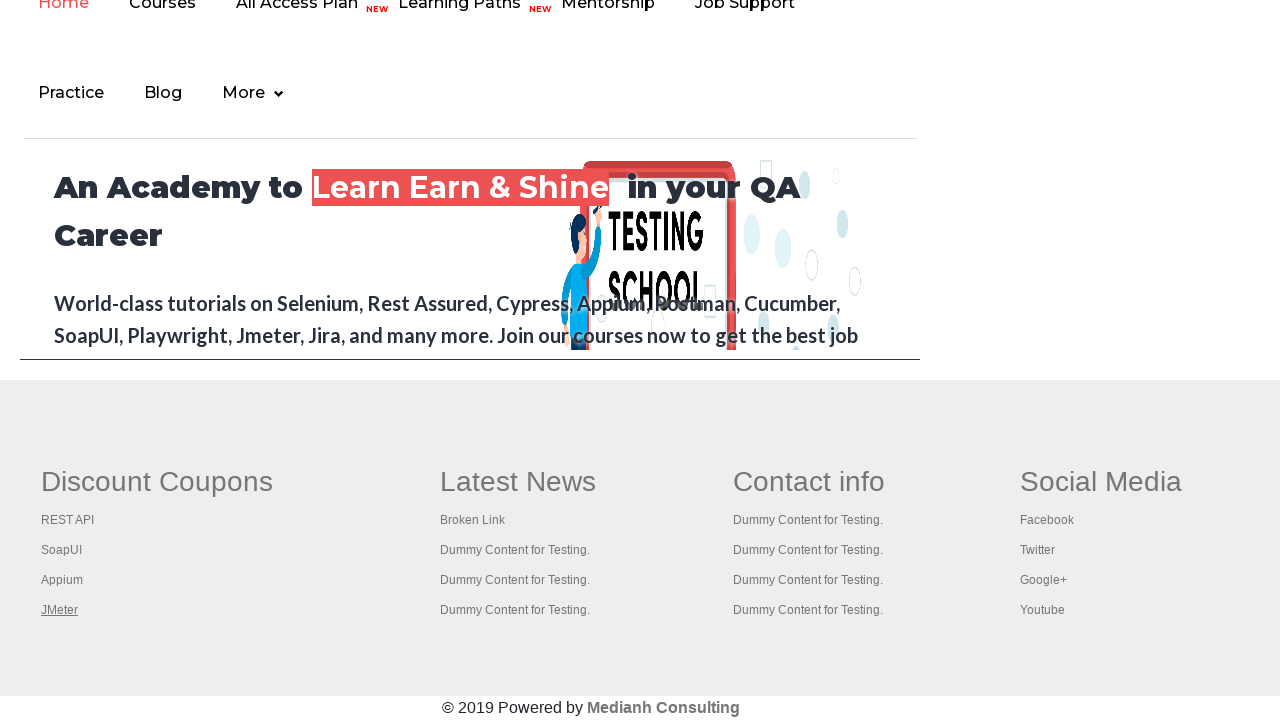

Child tab DOM content loaded successfully
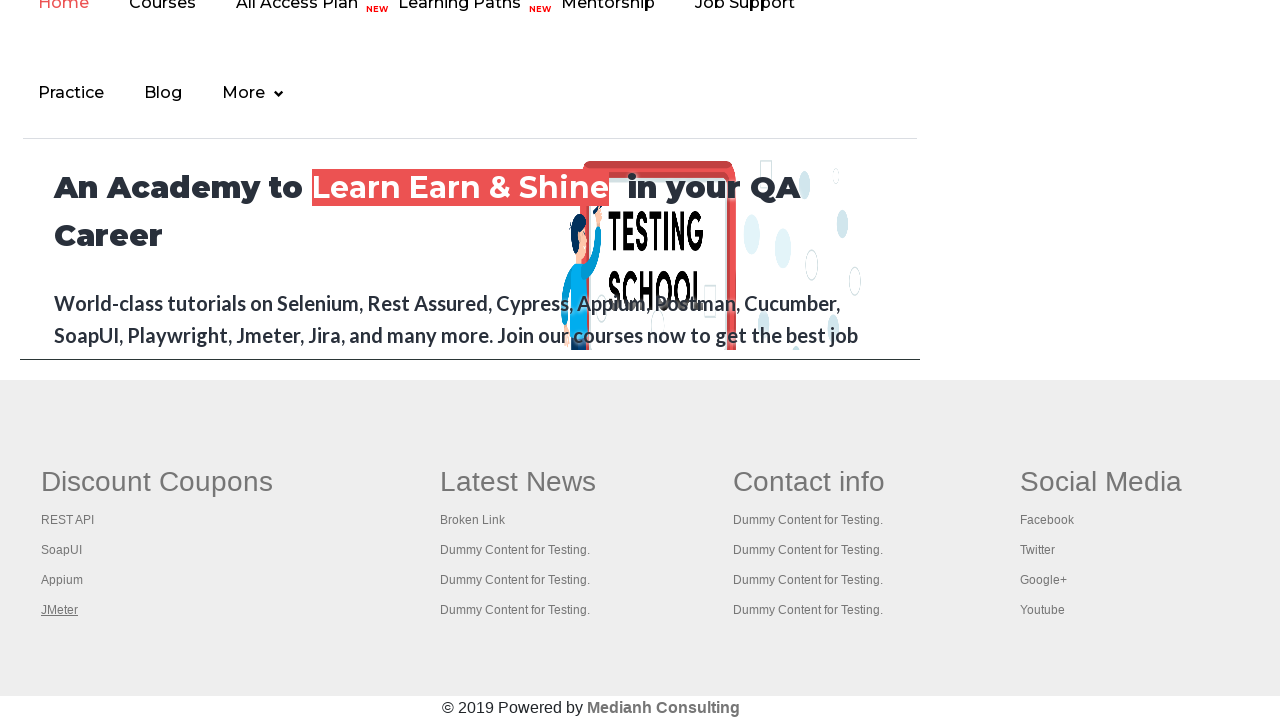

Brought child tab to front
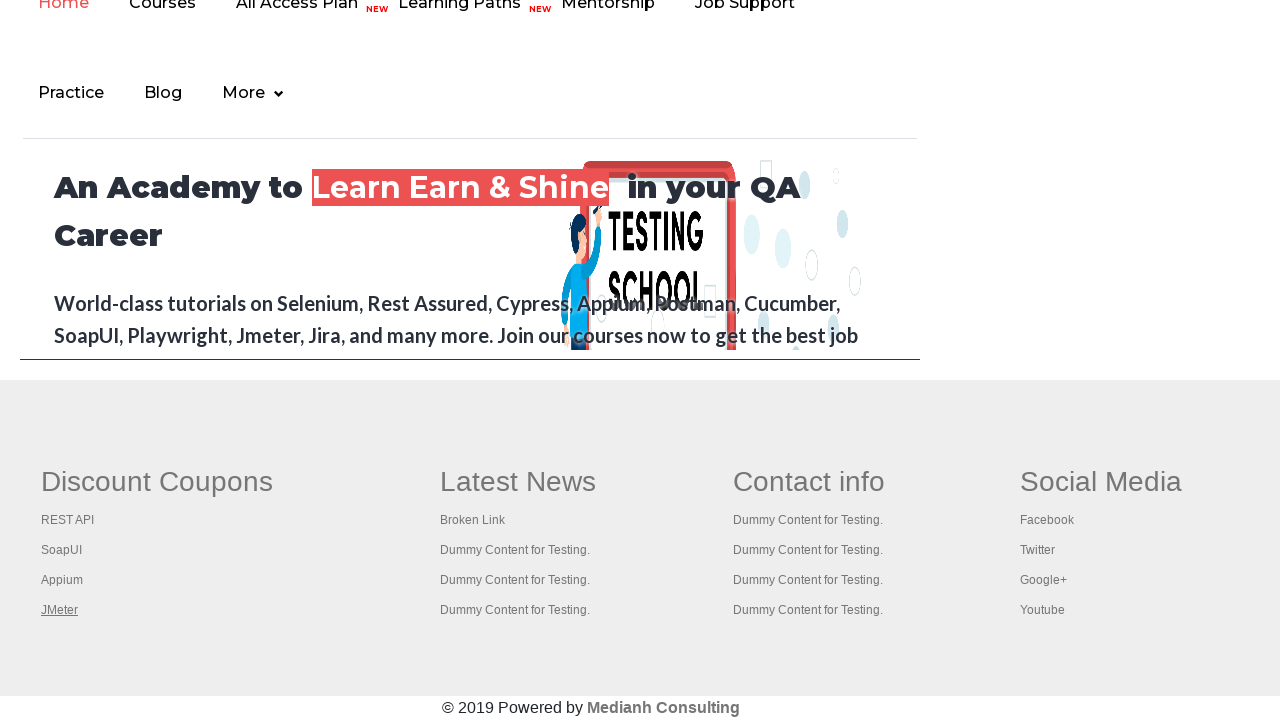

Child tab DOM content loaded successfully
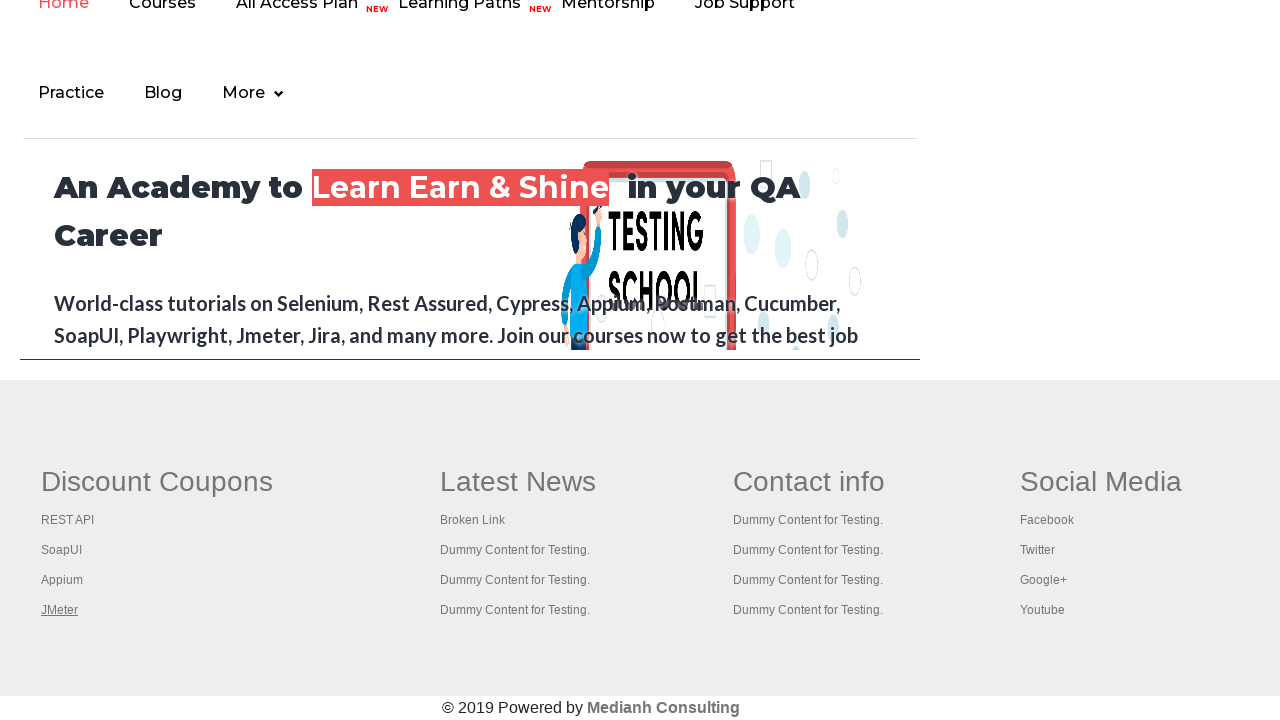

Brought child tab to front
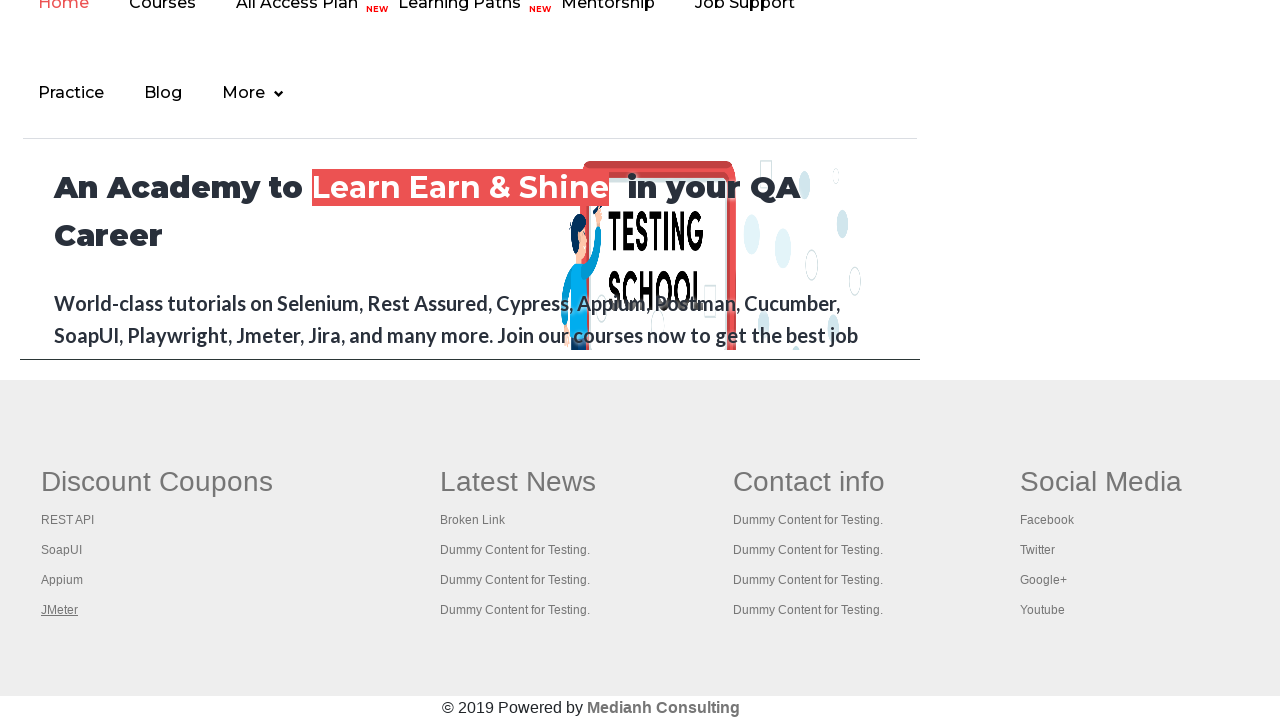

Child tab DOM content loaded successfully
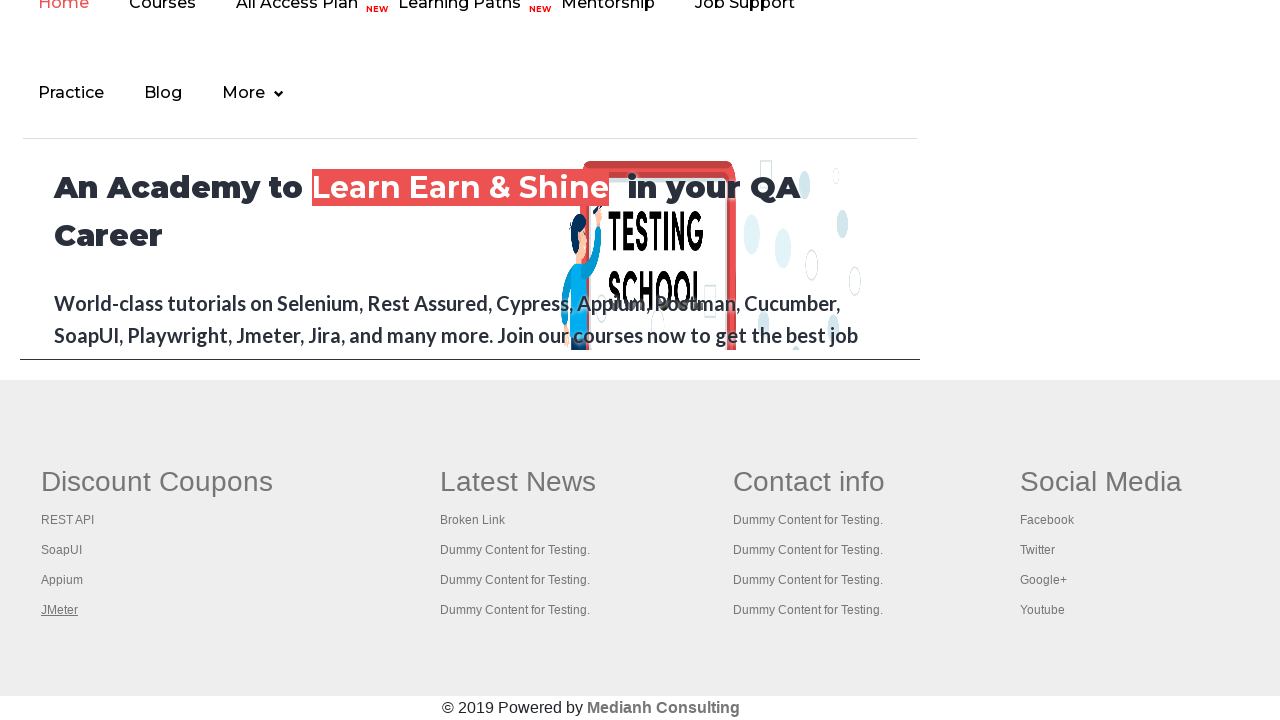

Brought child tab to front
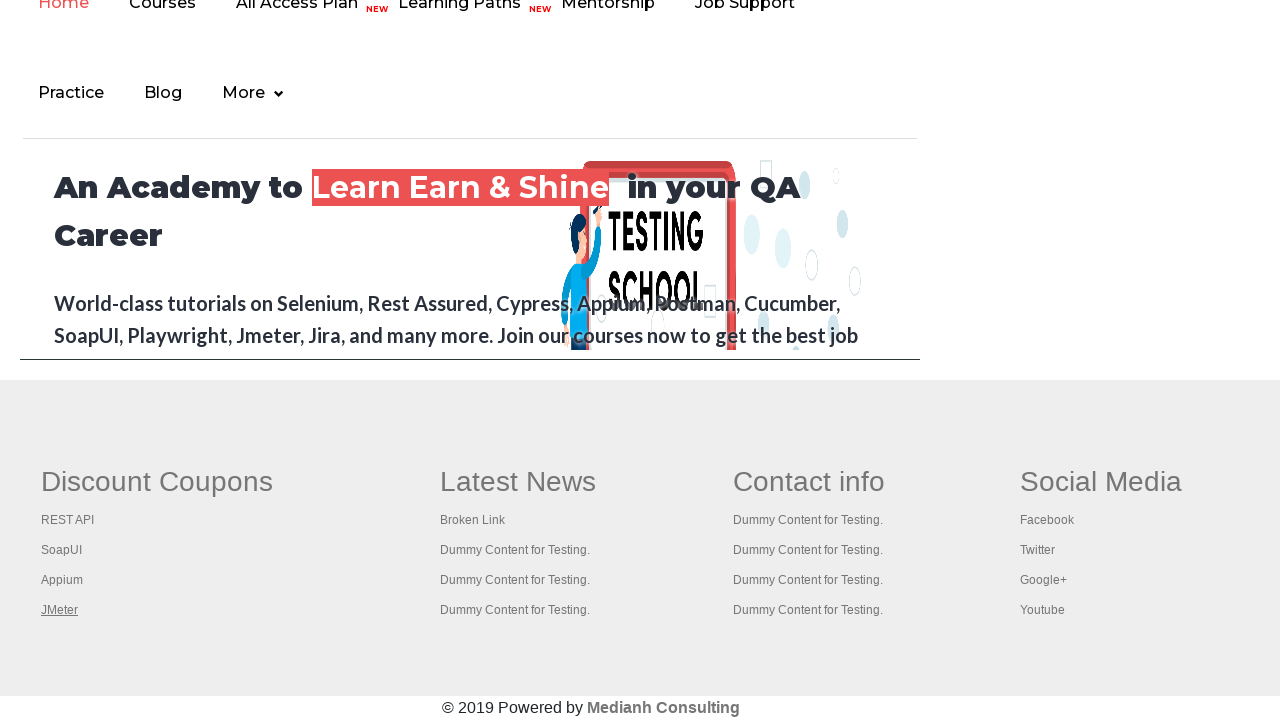

Child tab DOM content loaded successfully
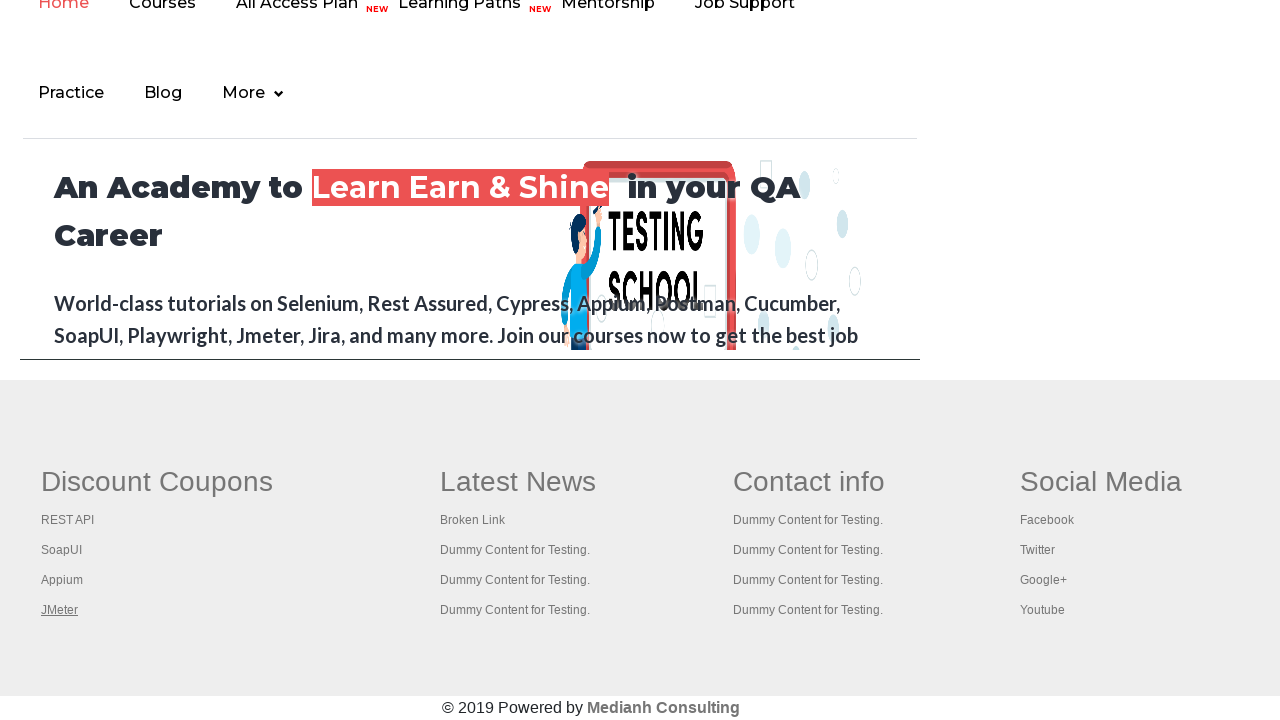

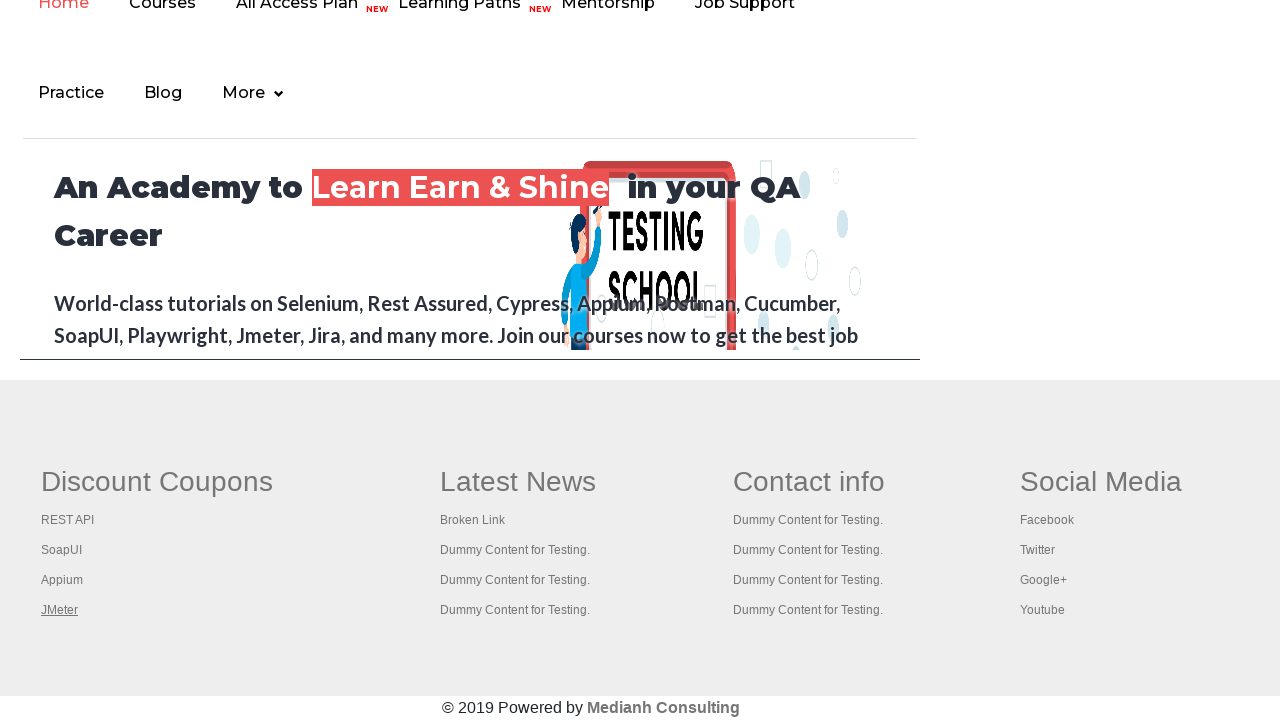